Tests the subject autocomplete field on a practice form by typing a letter and selecting an option from the dropdown

Starting URL: https://demoqa.com/automation-practice-form

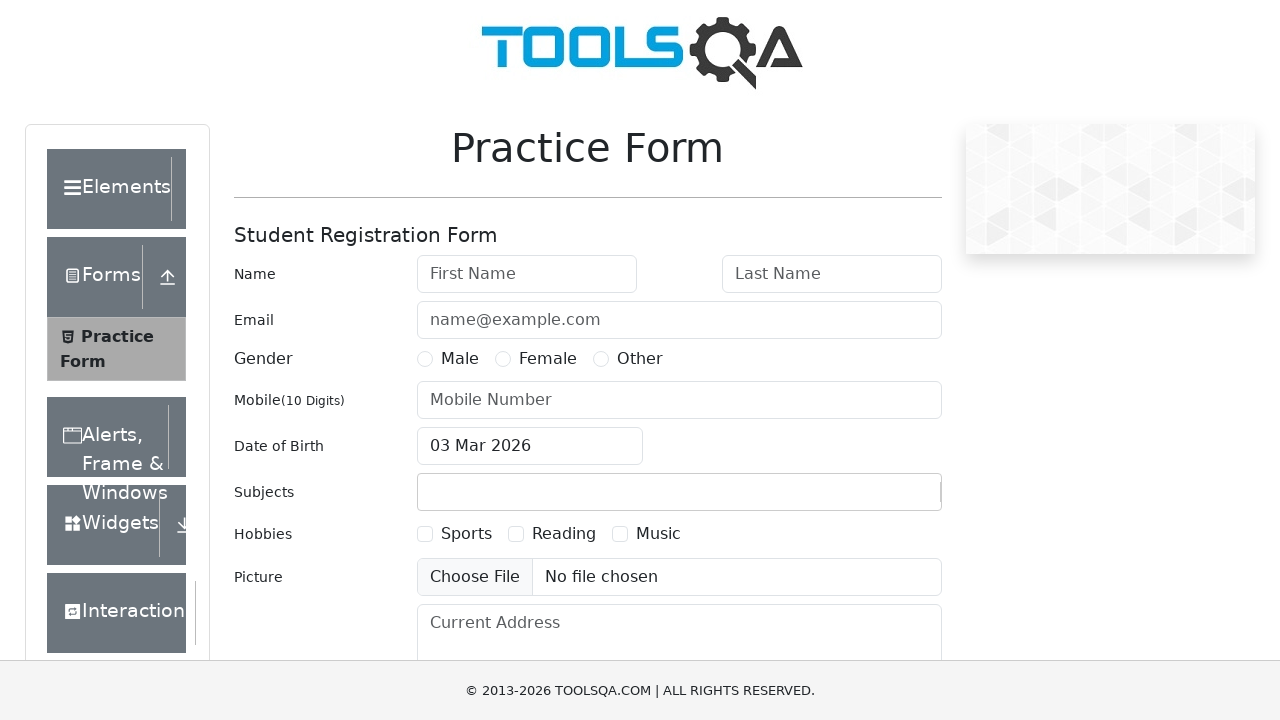

Typed 'C' in the subjects input field to trigger autocomplete on input#subjectsInput
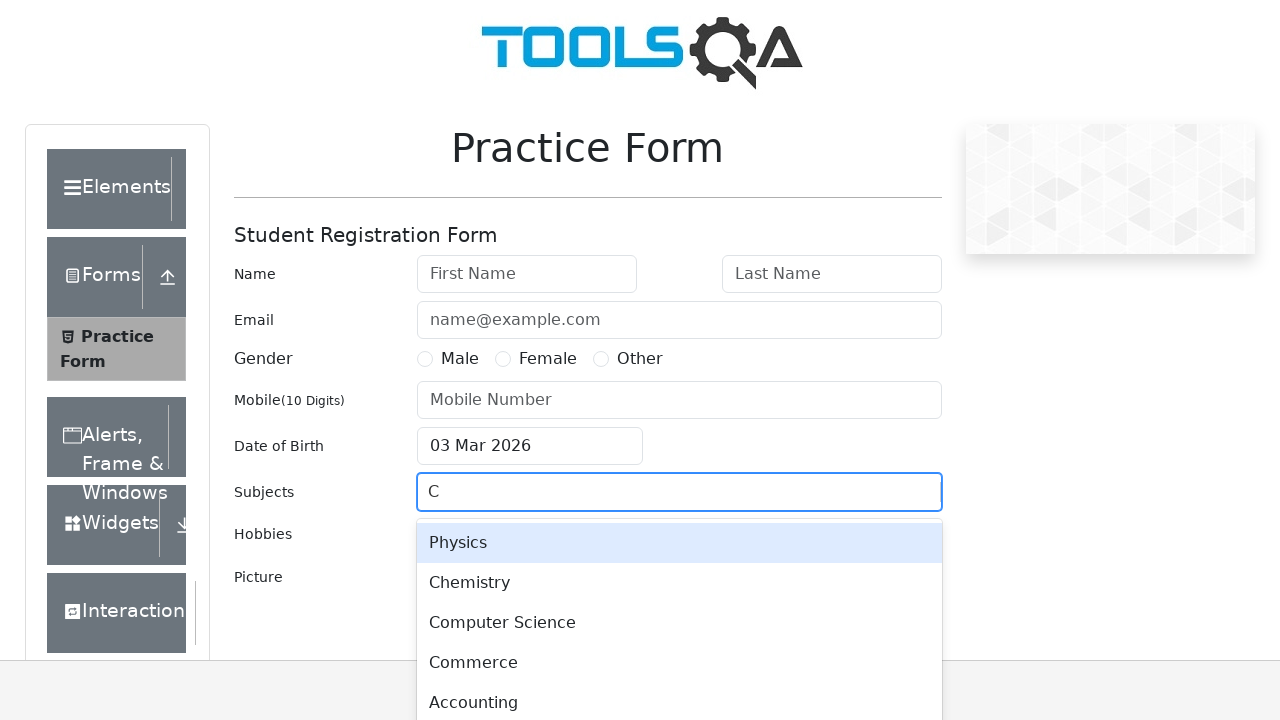

Clicked on 'Computer Science' option from the dropdown at (679, 623) on div:text('Computer Science')
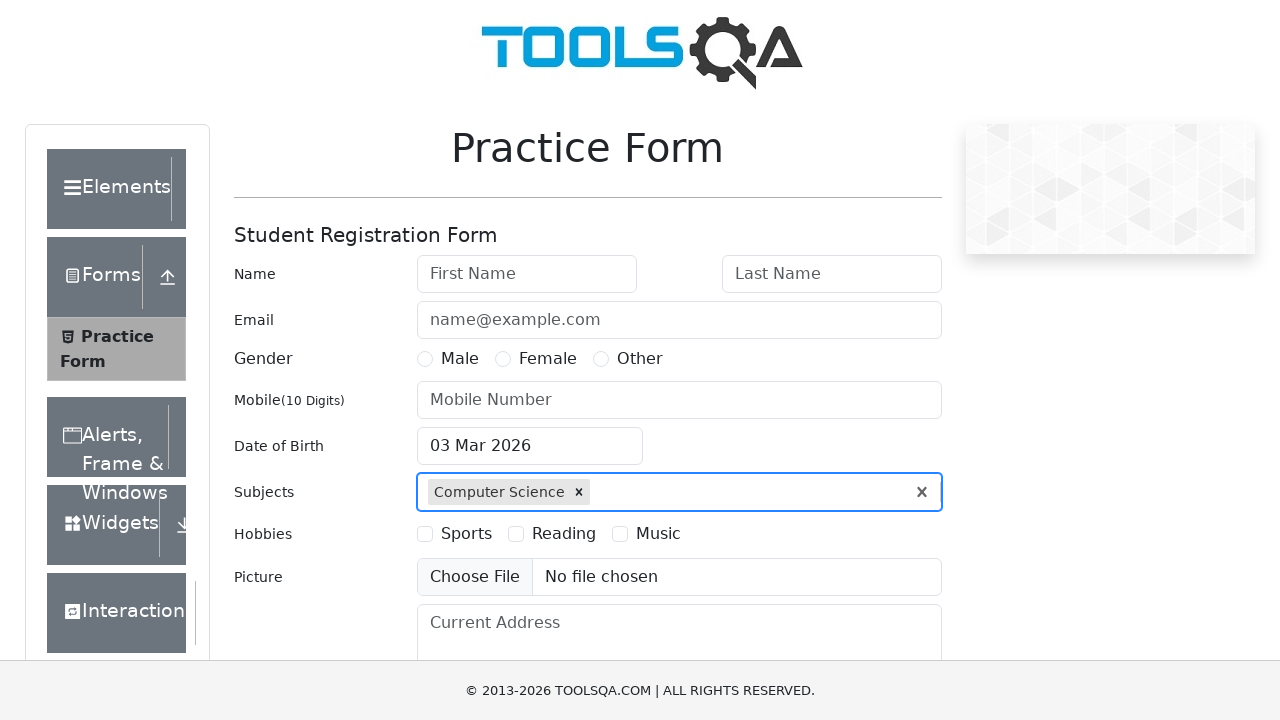

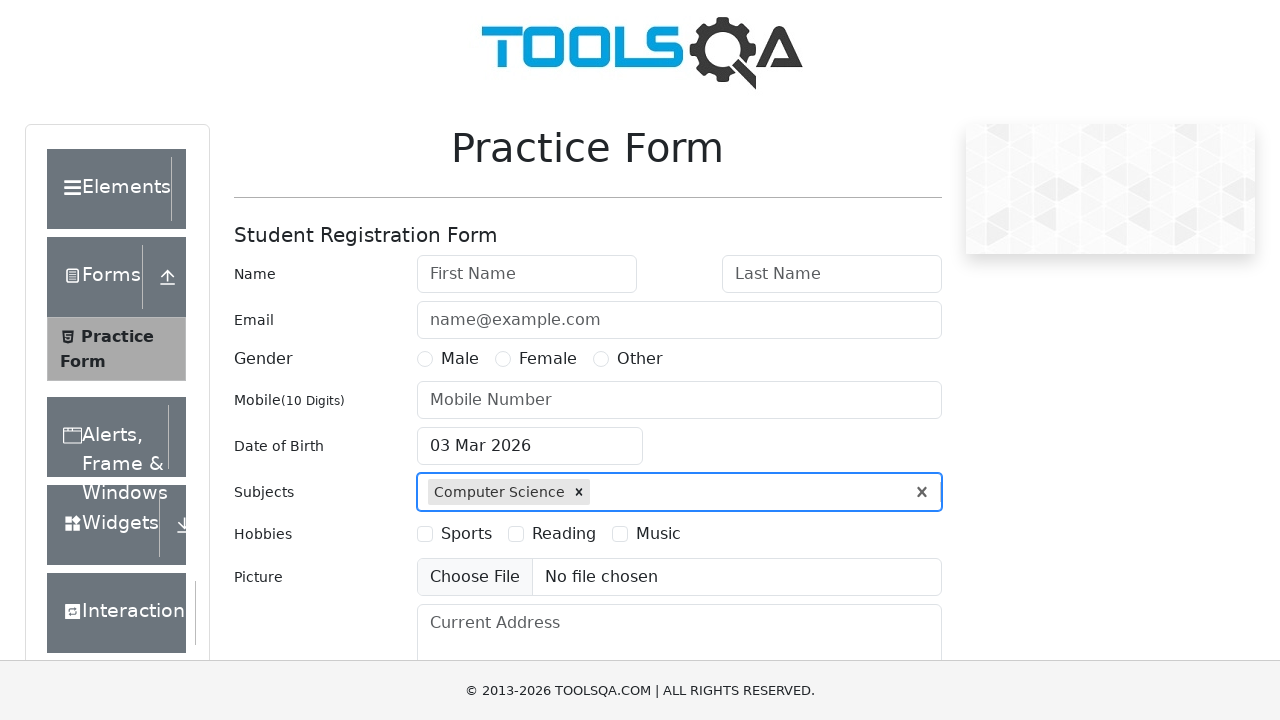